Navigates to Python.org homepage and verifies that event information is displayed in the event widget

Starting URL: https://www.python.org/

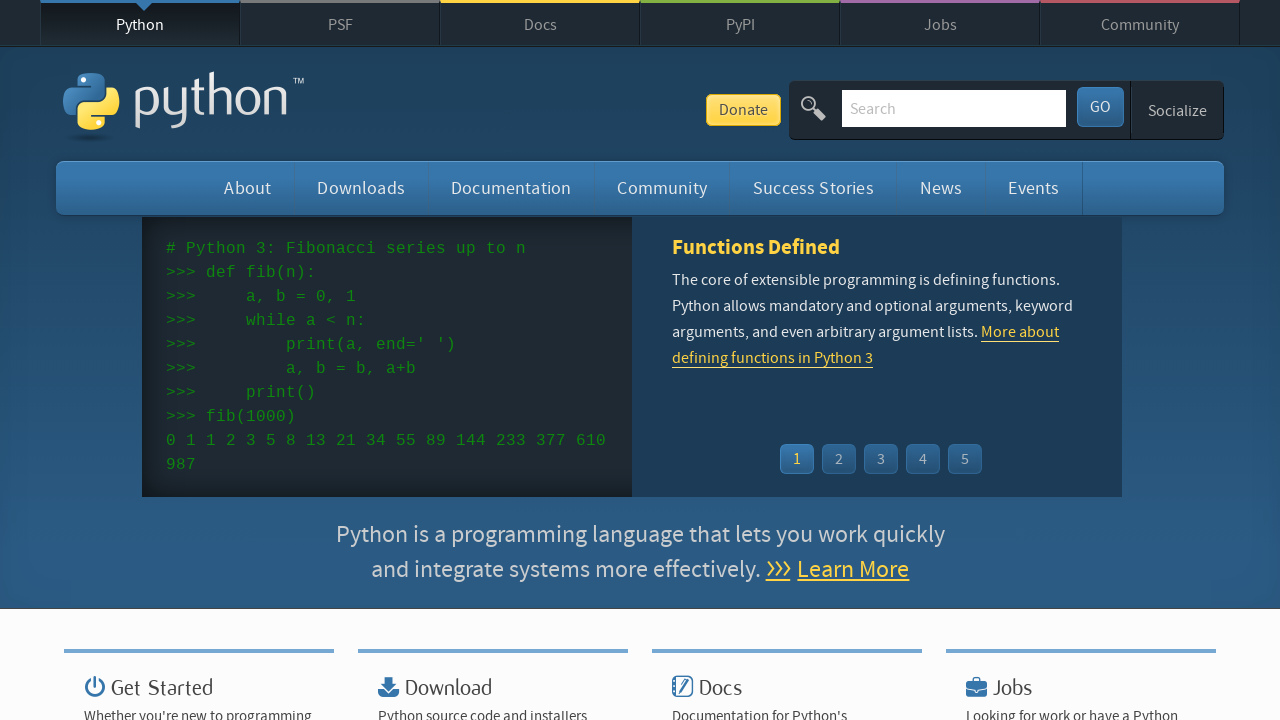

Navigated to Python.org homepage
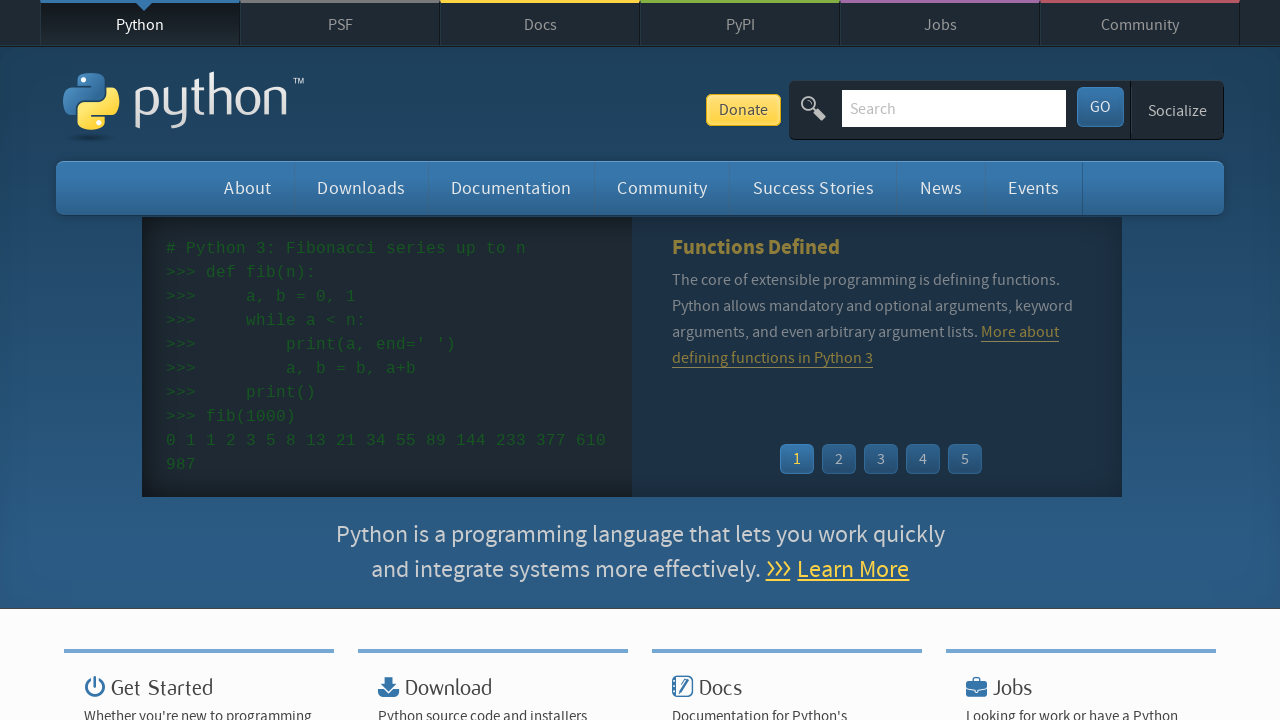

Event widget loaded on the page
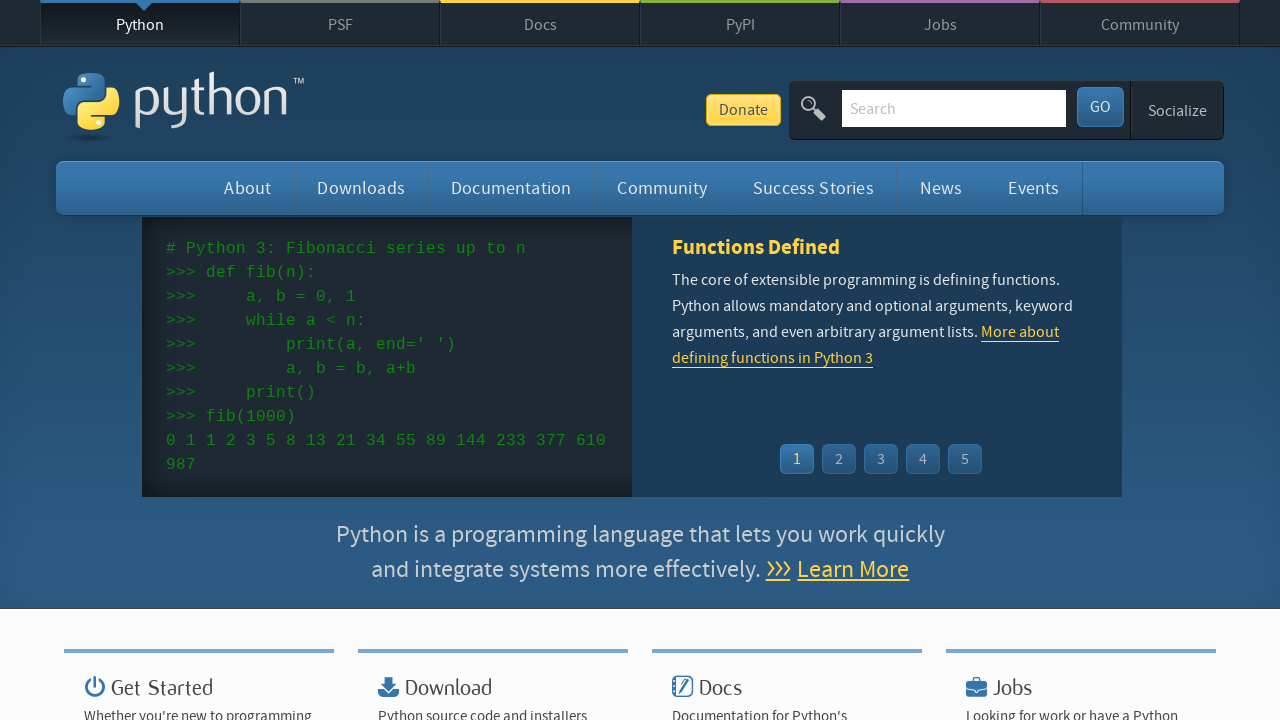

Event time elements are present in the event widget
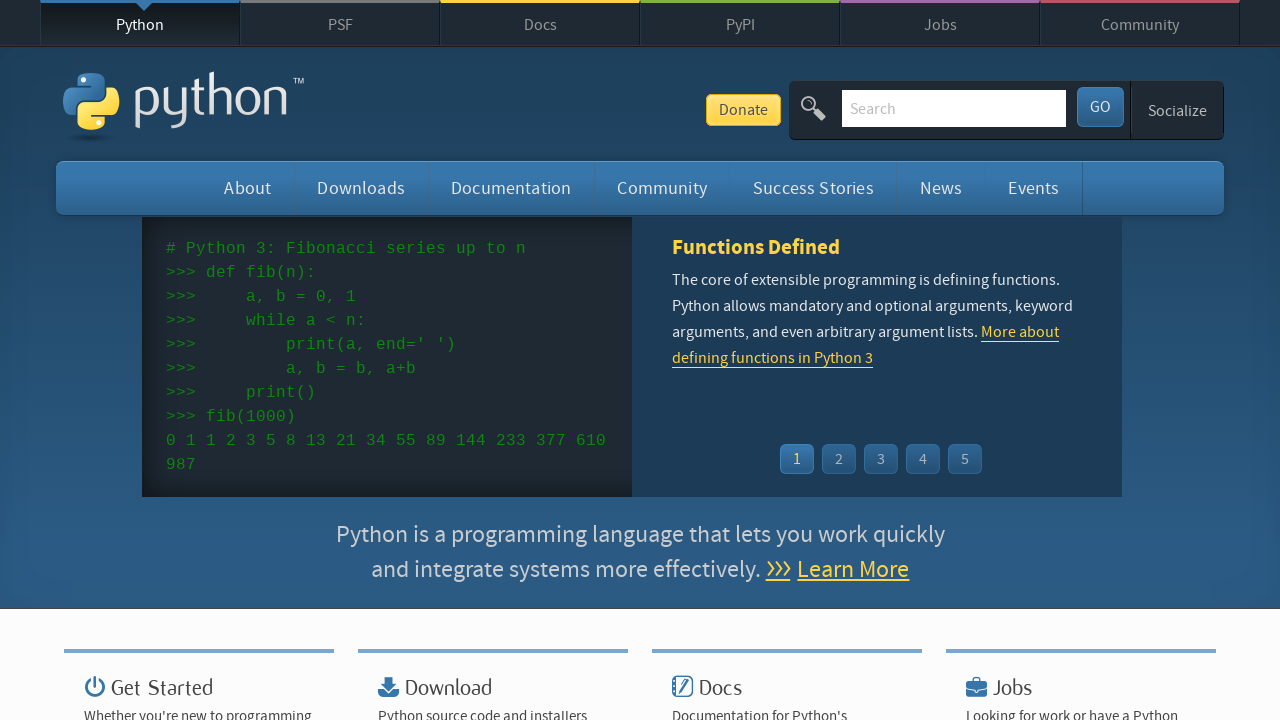

Event names/links are displayed in the event widget
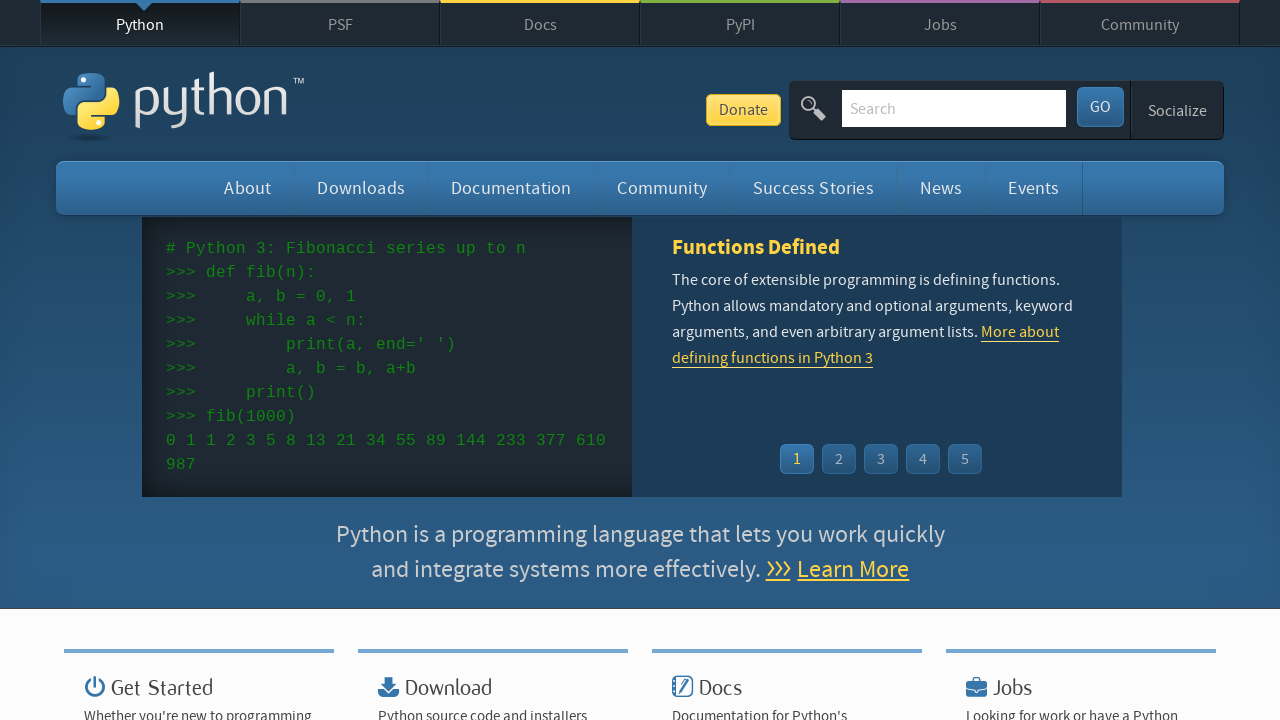

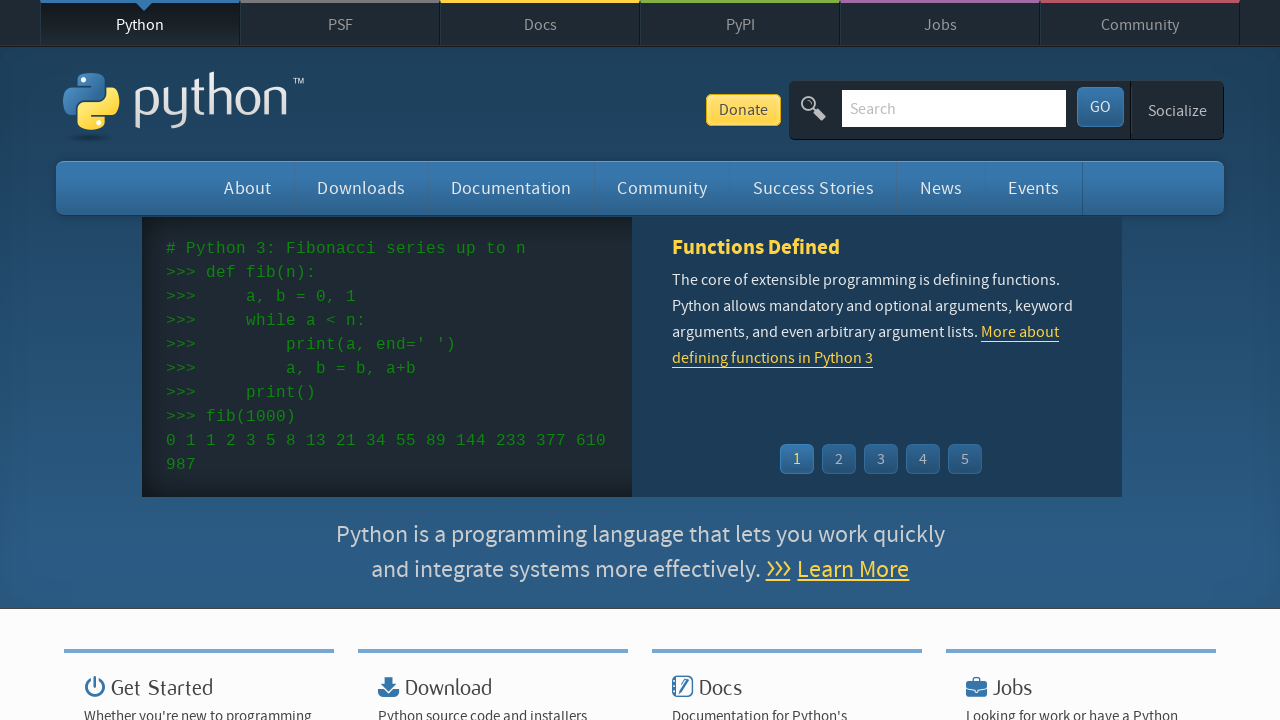